Tests the home page of demoblaze.com by verifying the page URL and title are correct

Starting URL: https://demoblaze.com/

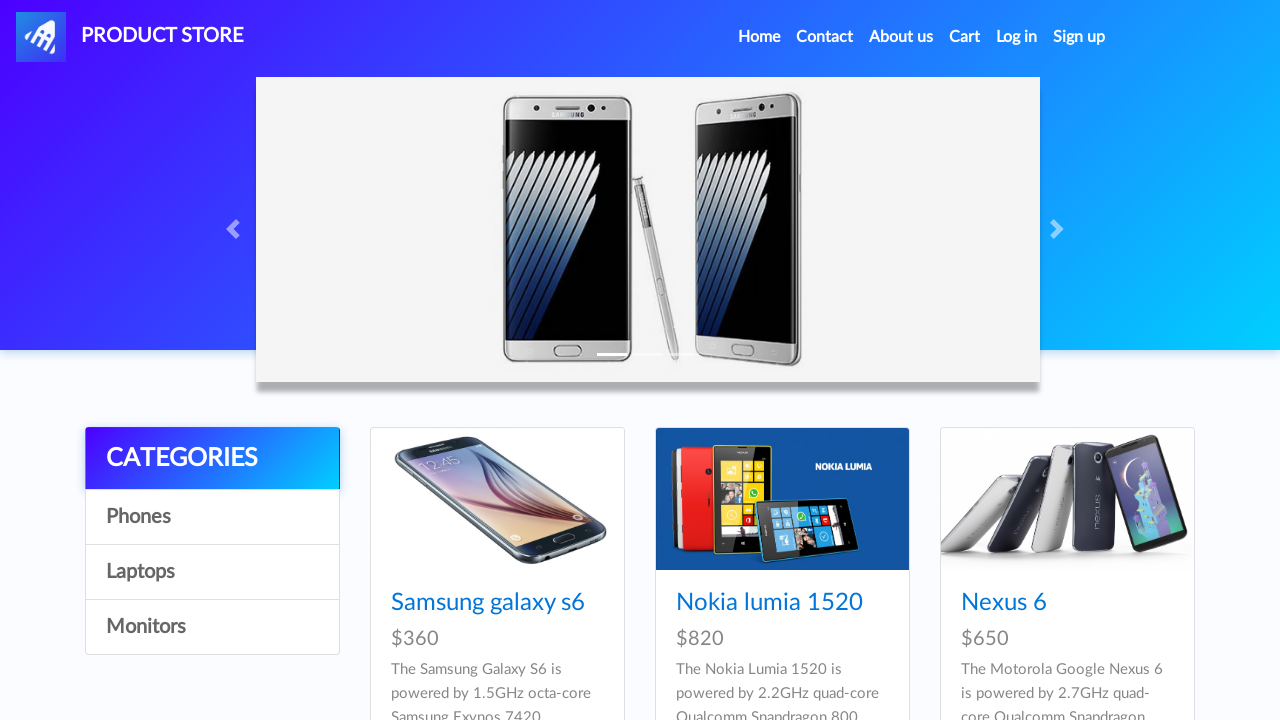

Verified page URL is https://demoblaze.com/
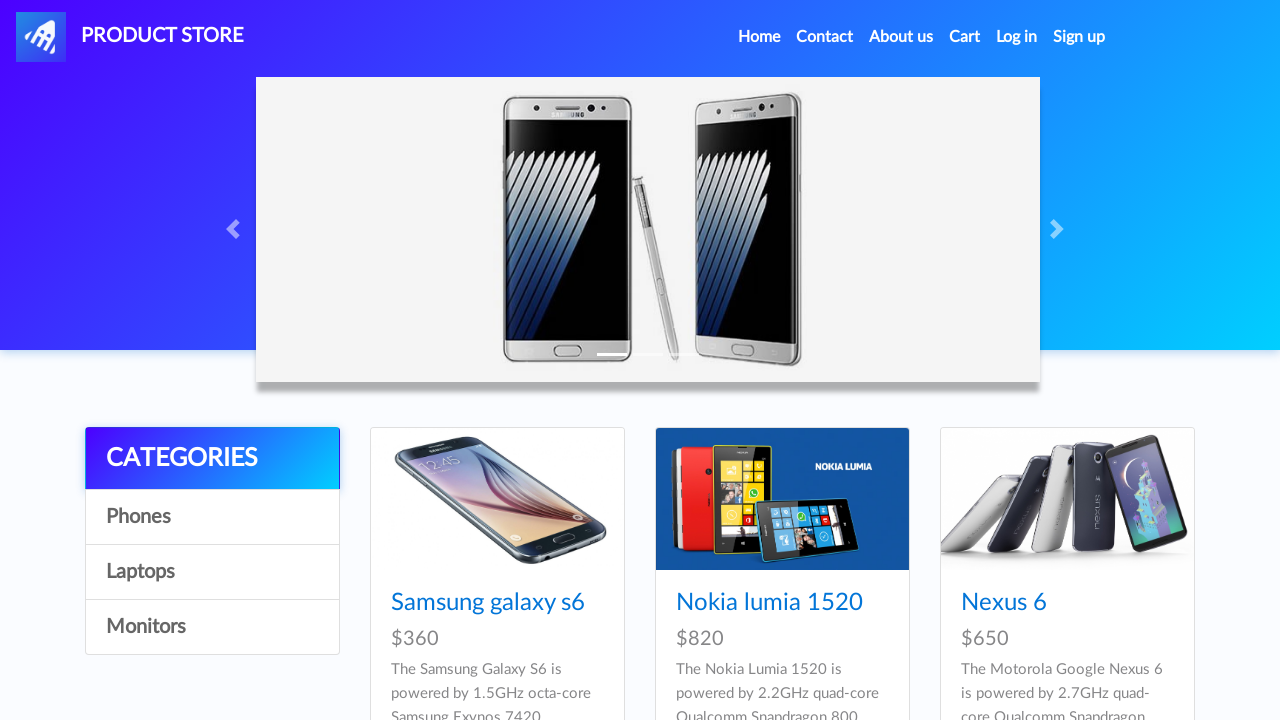

Verified page title is 'STORE'
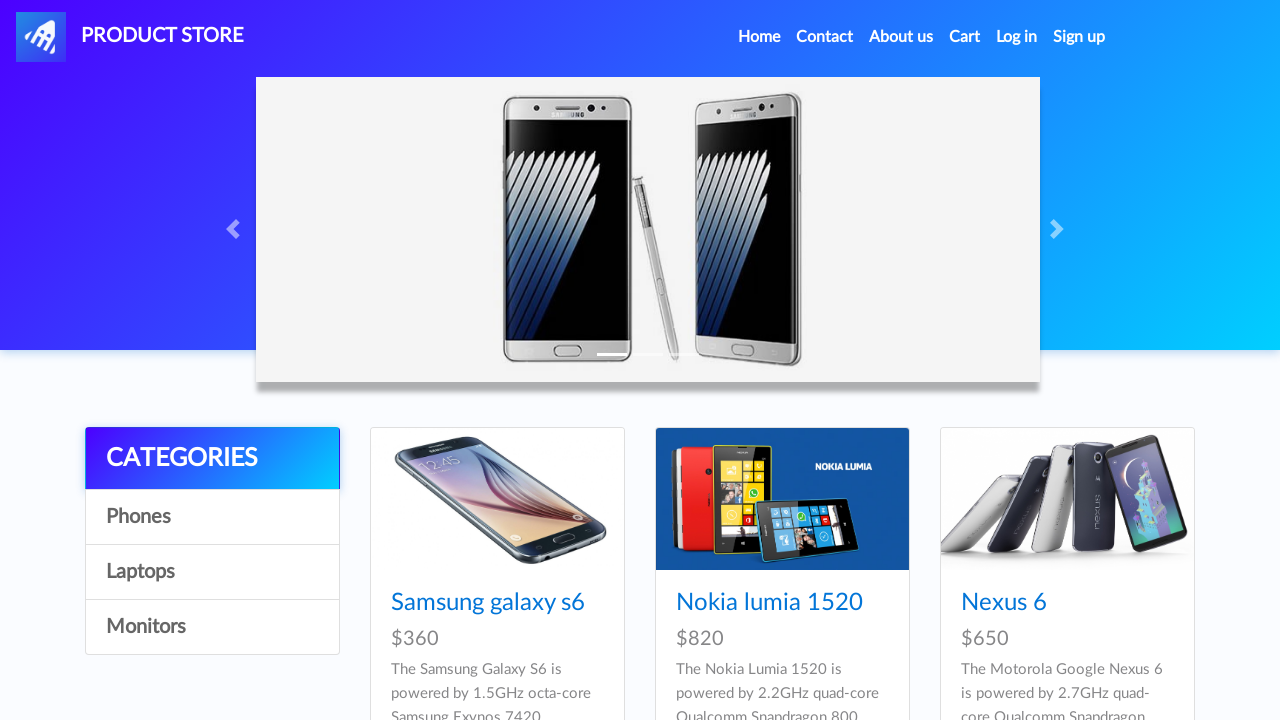

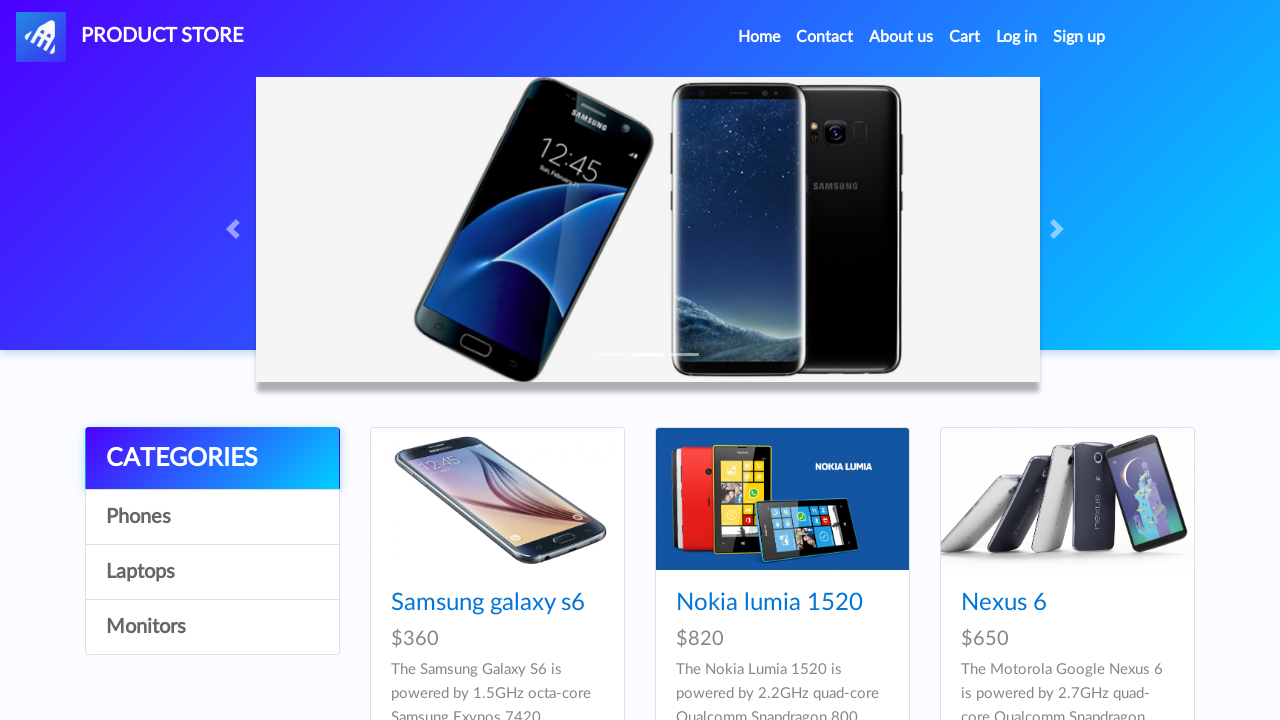